Tests checking and unchecking a checkbox using action-based interaction on the W3Schools tryit page

Starting URL: https://www.w3schools.com/tags/tryit.asp?filename=tryhtml5_input_type_checkbox

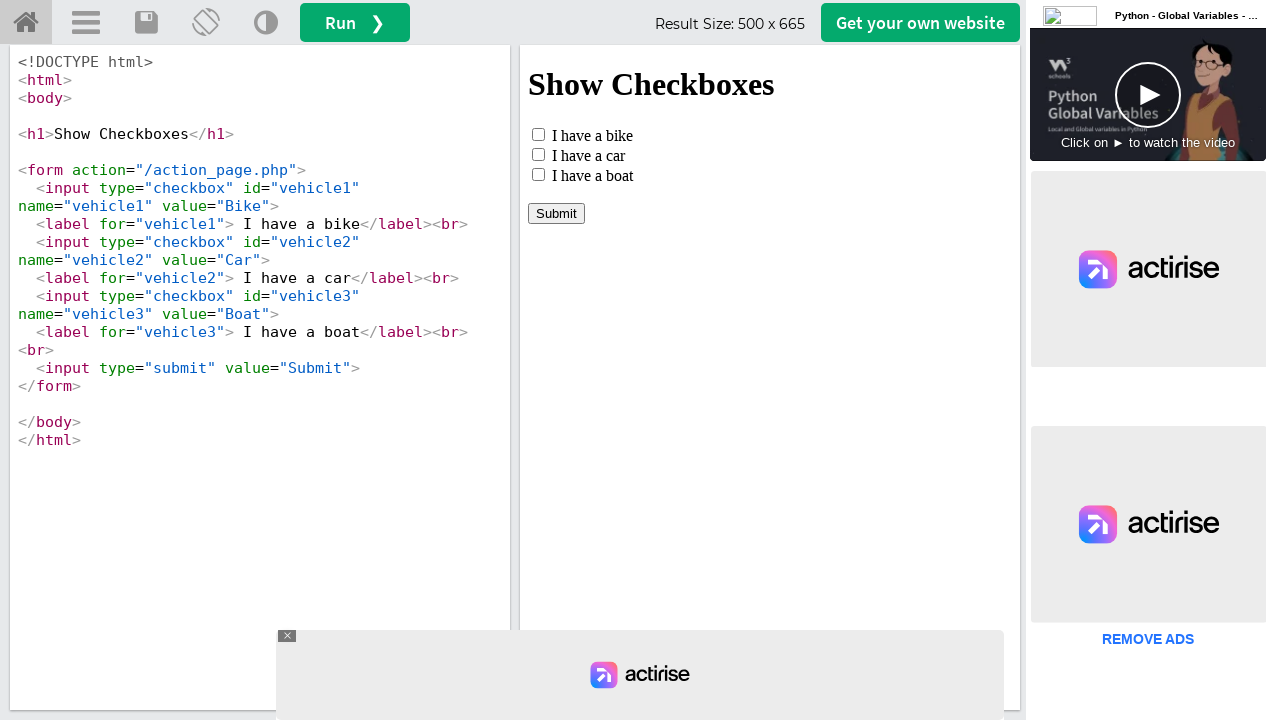

Located the iframe containing the demo content
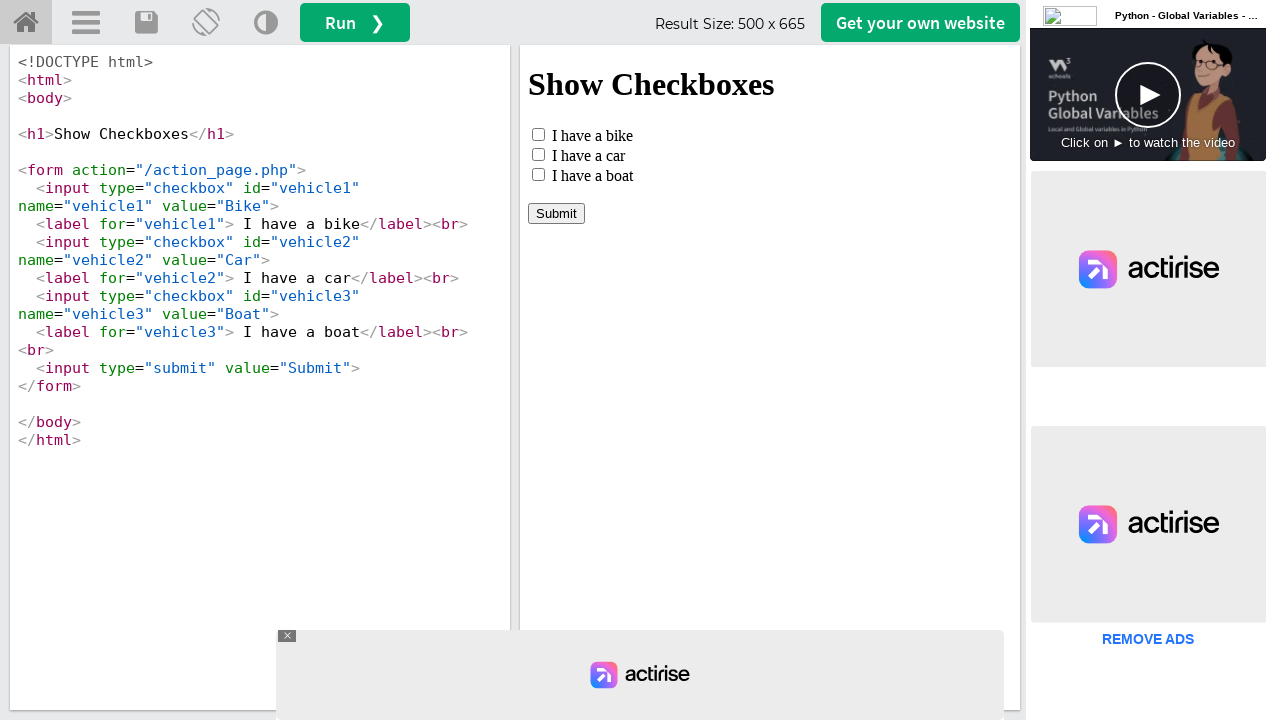

Checked the vehicle1 checkbox at (538, 134) on #iframeResult >> internal:control=enter-frame >> #vehicle1
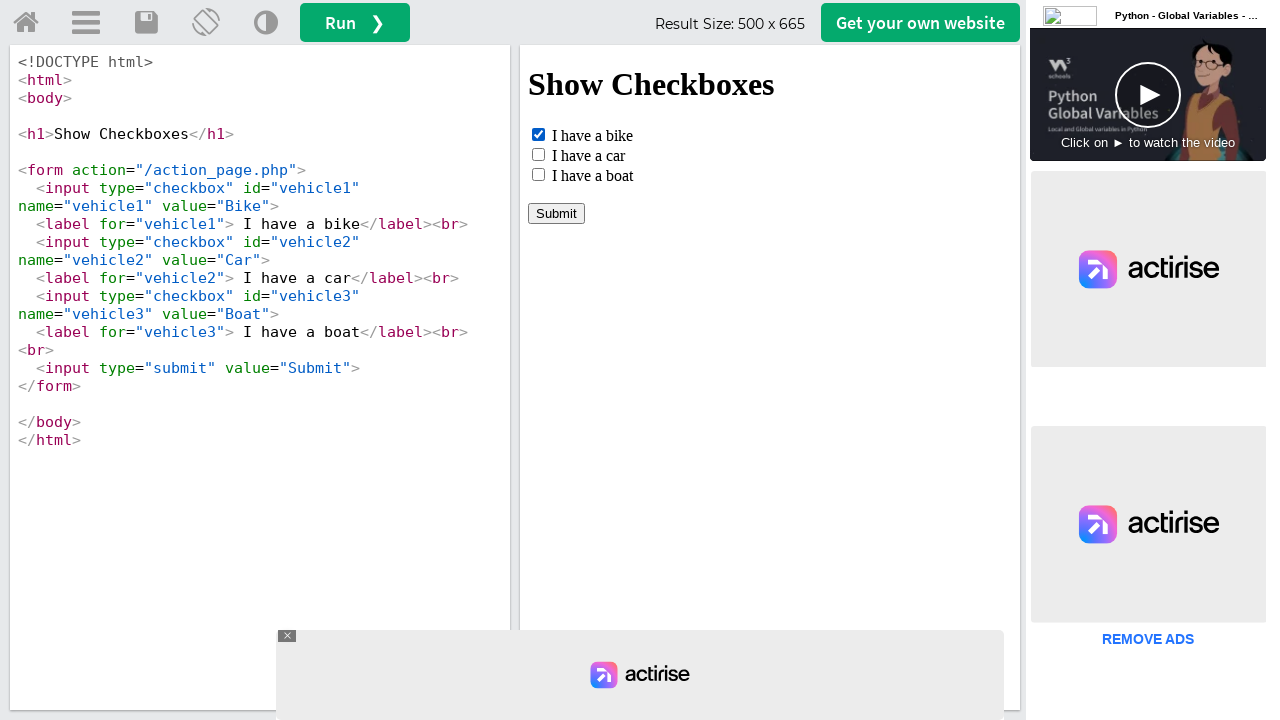

Unchecked the vehicle1 checkbox at (538, 134) on #iframeResult >> internal:control=enter-frame >> #vehicle1
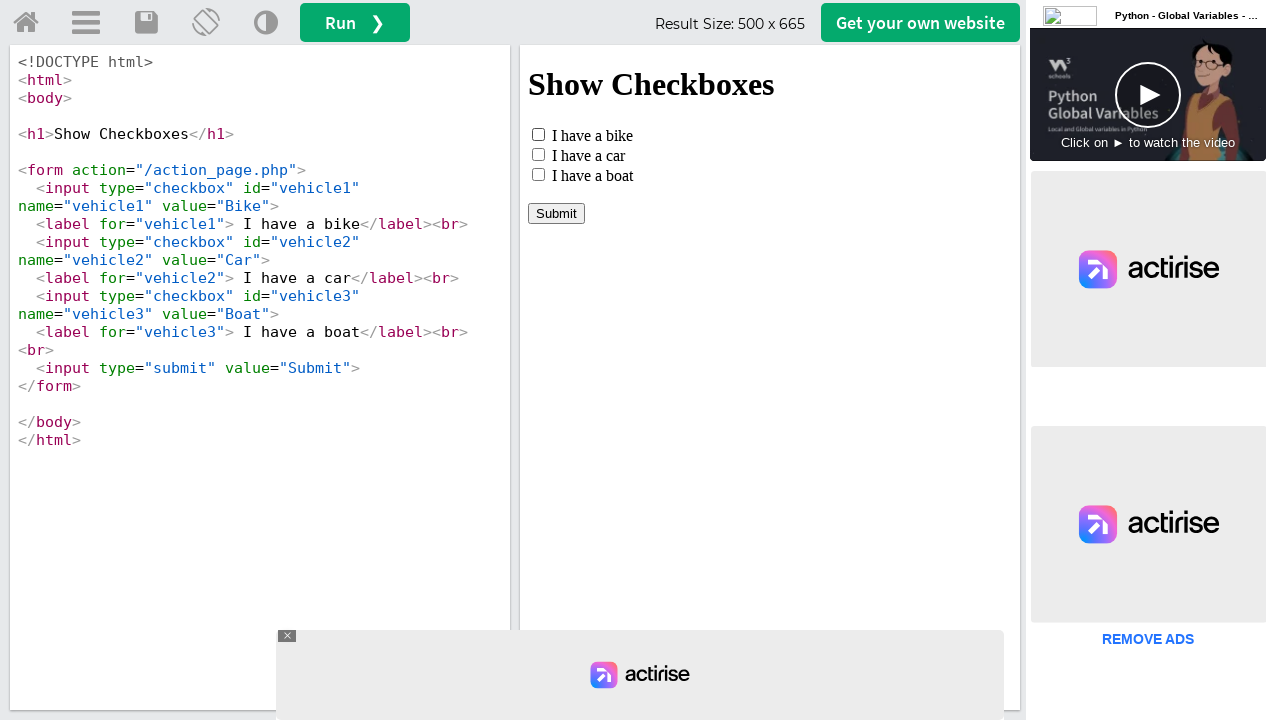

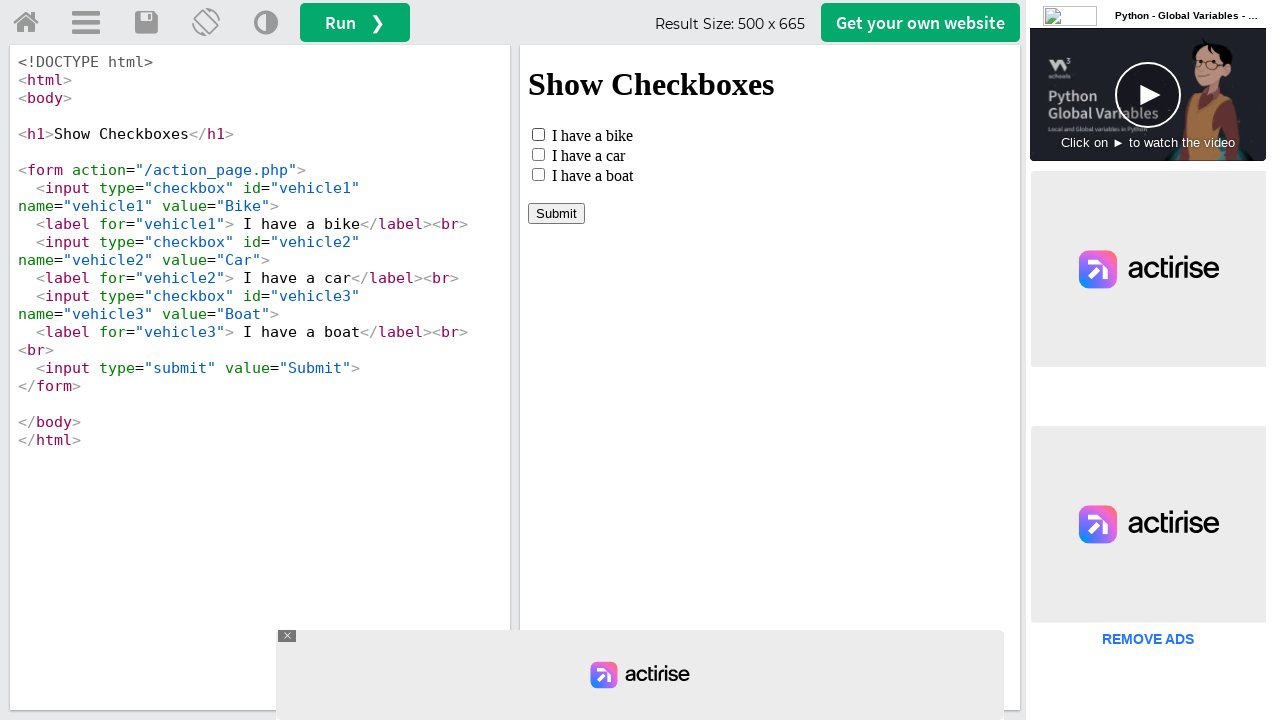